Tests double-click functionality on a button element on the DemoQA buttons practice page

Starting URL: https://demoqa.com/buttons

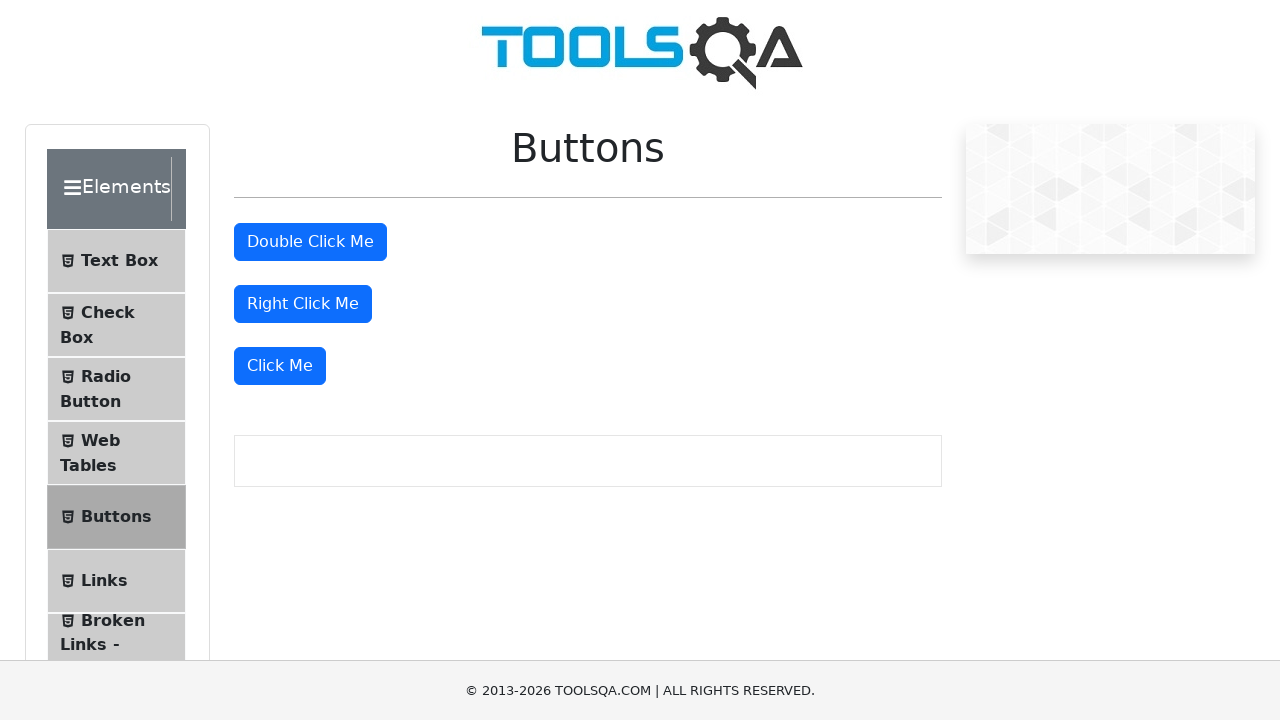

Navigated to DemoQA buttons practice page
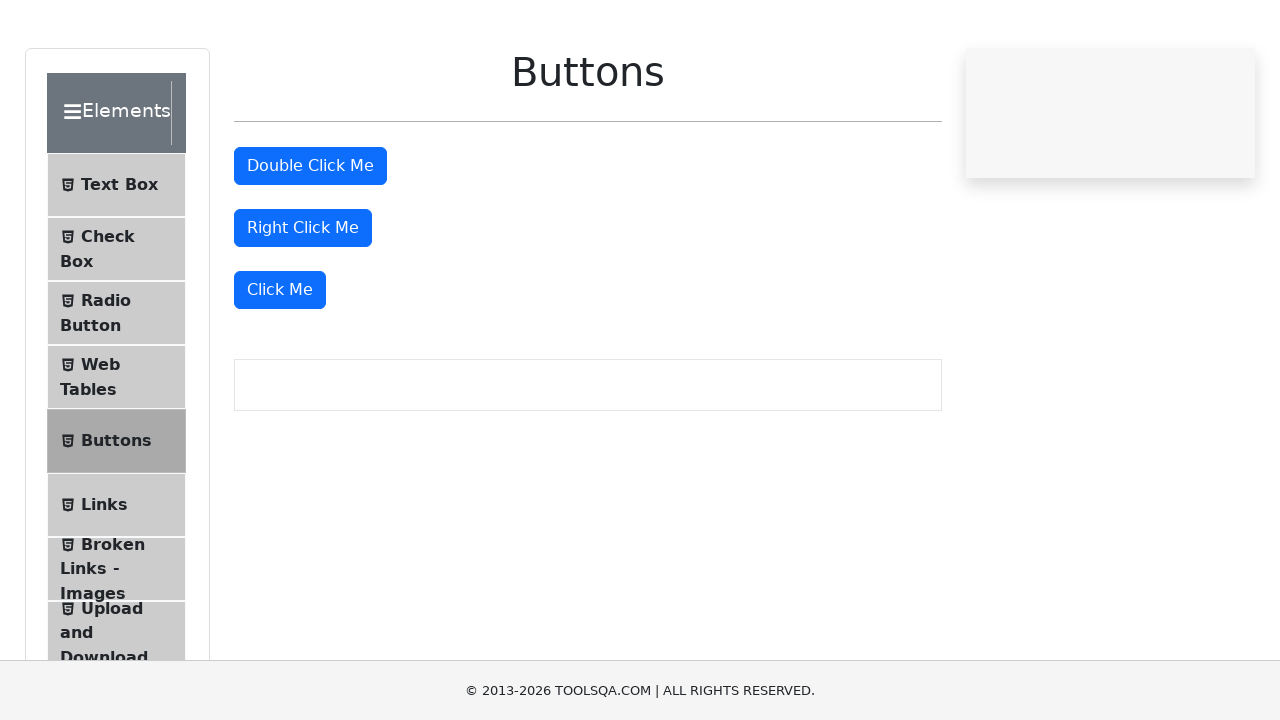

Double-clicked the double click button at (310, 242) on #doubleClickBtn
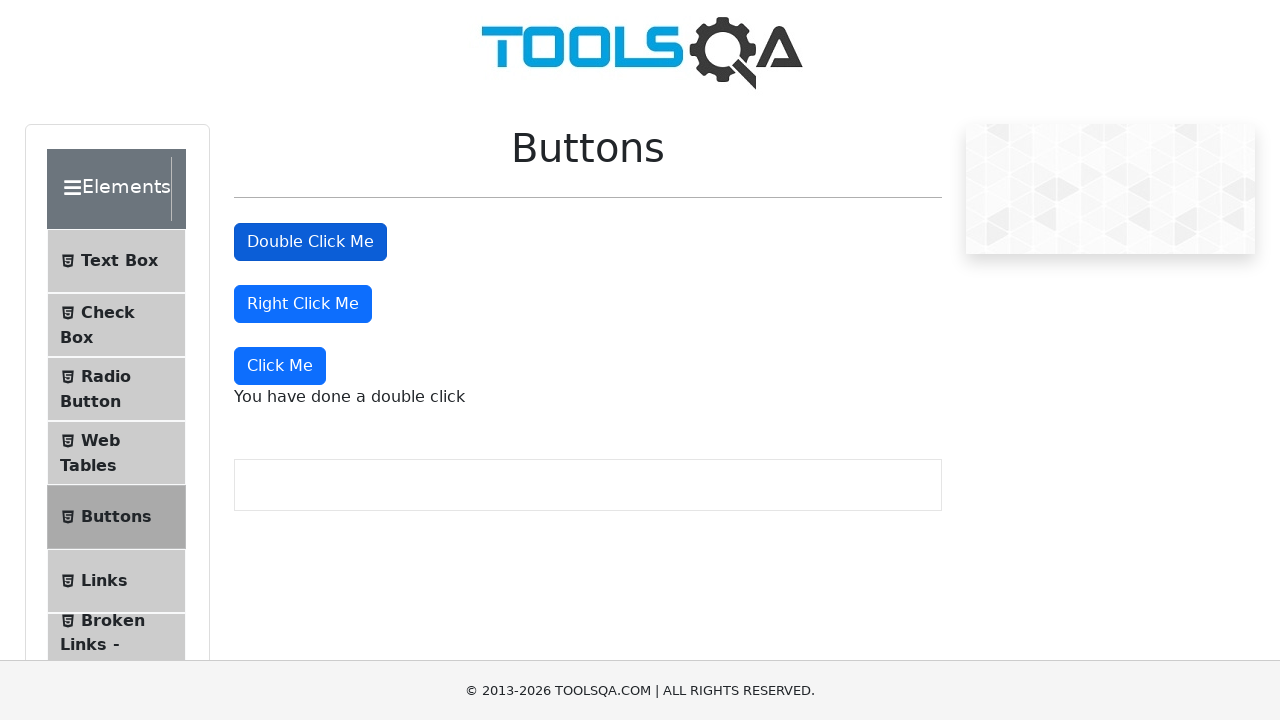

Double-click result message appeared on page
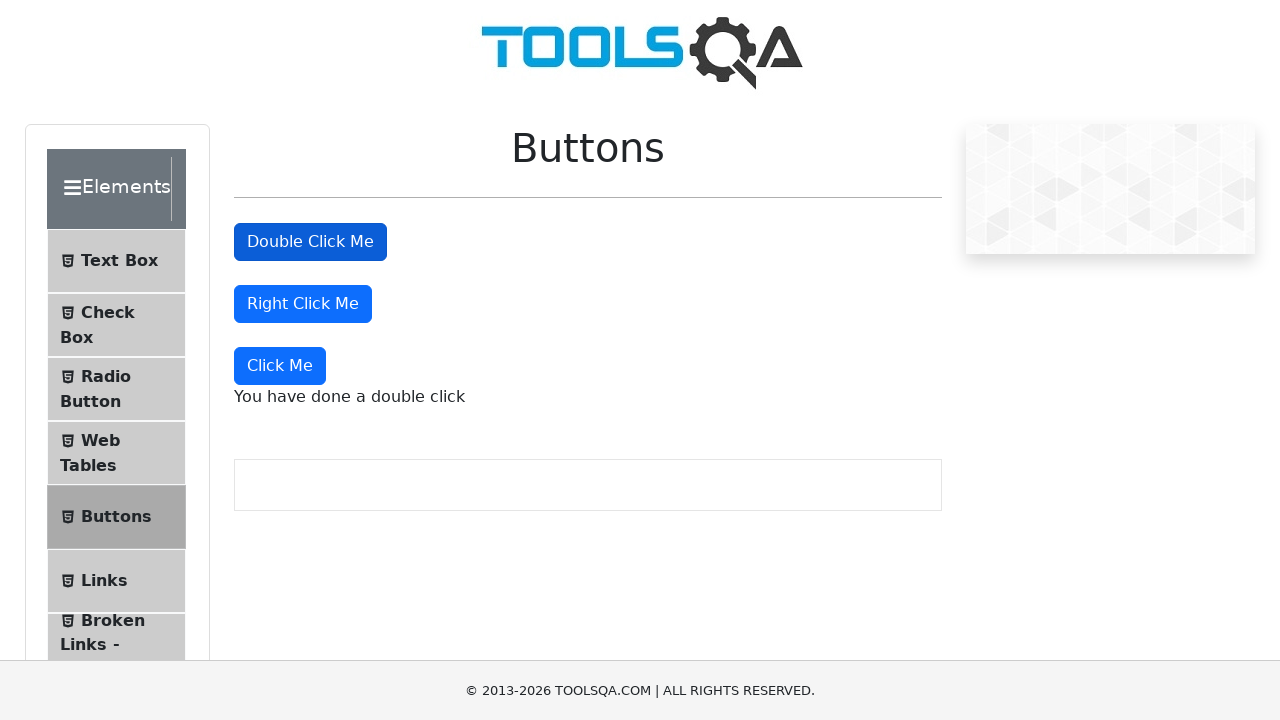

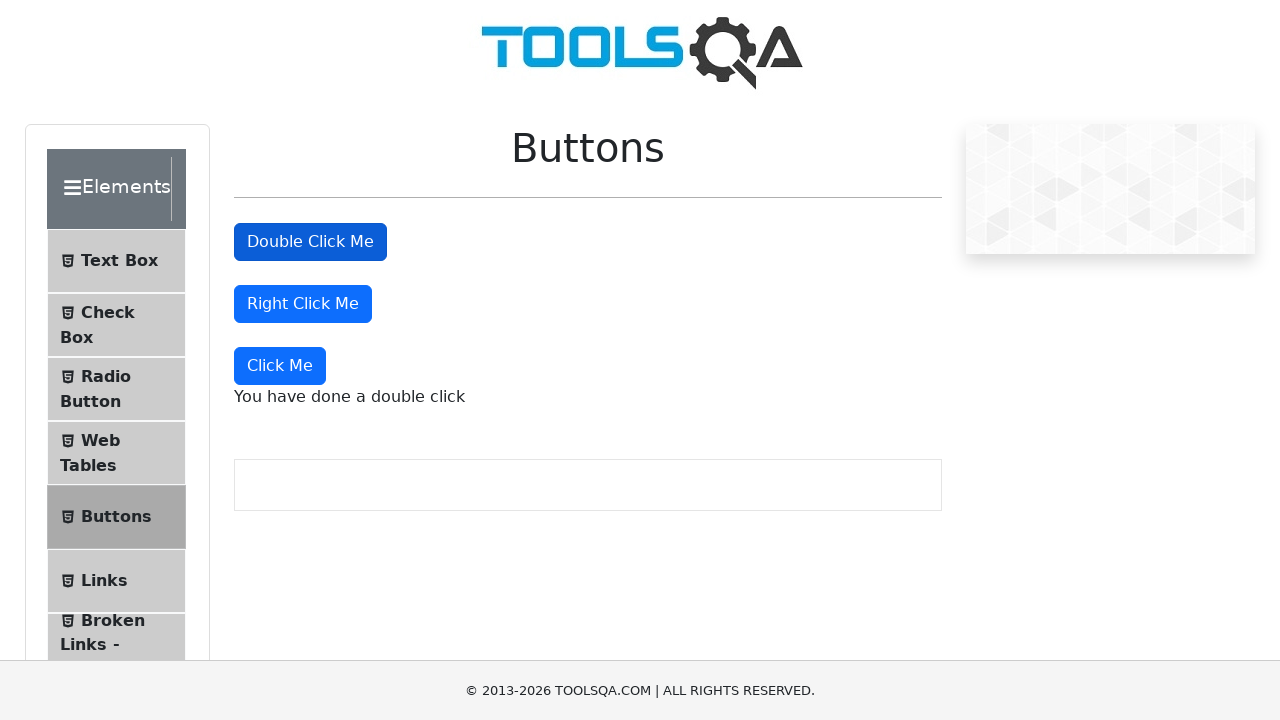